Opens the Flipkart e-commerce website homepage

Starting URL: https://www.flipkart.com

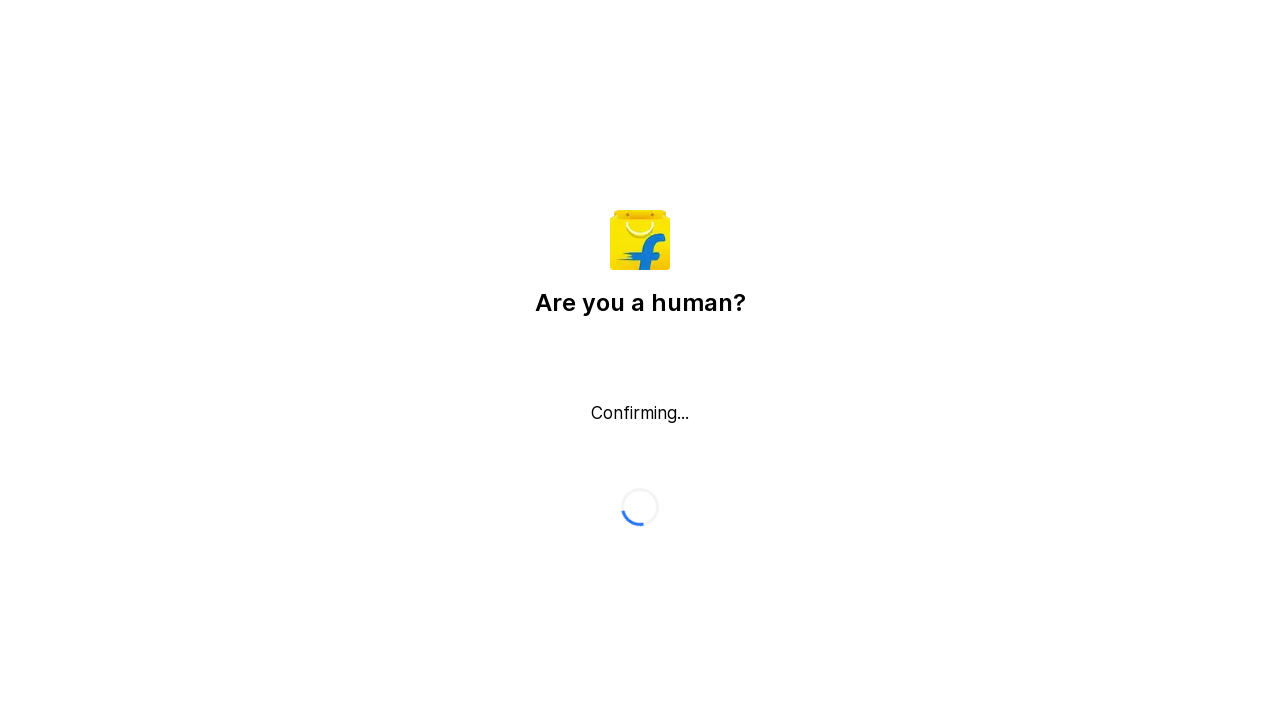

Navigated to Flipkart homepage
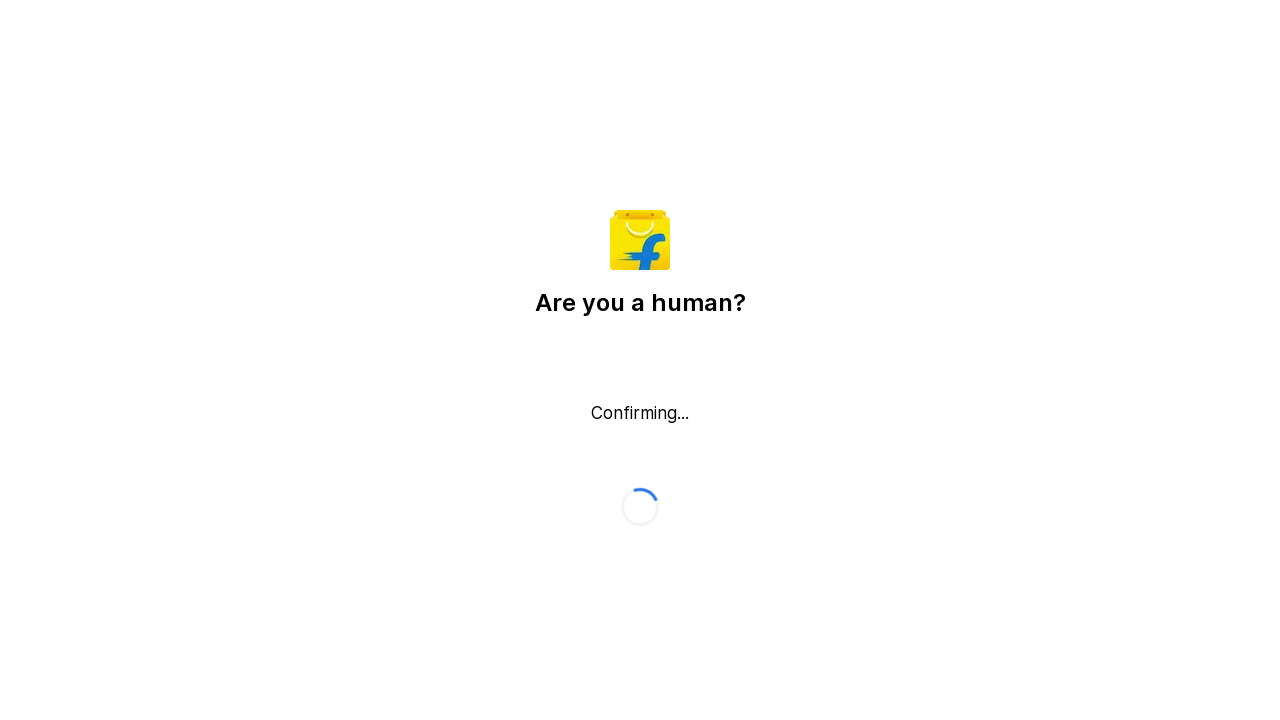

Flipkart homepage fully loaded
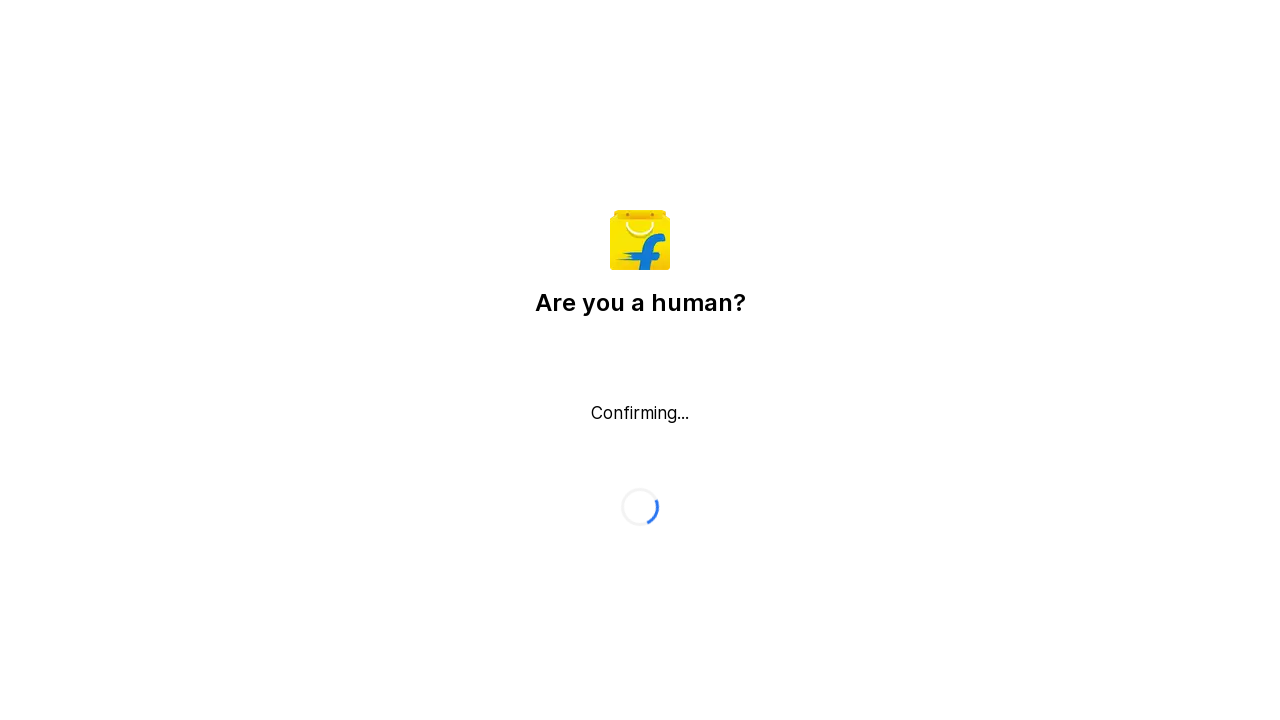

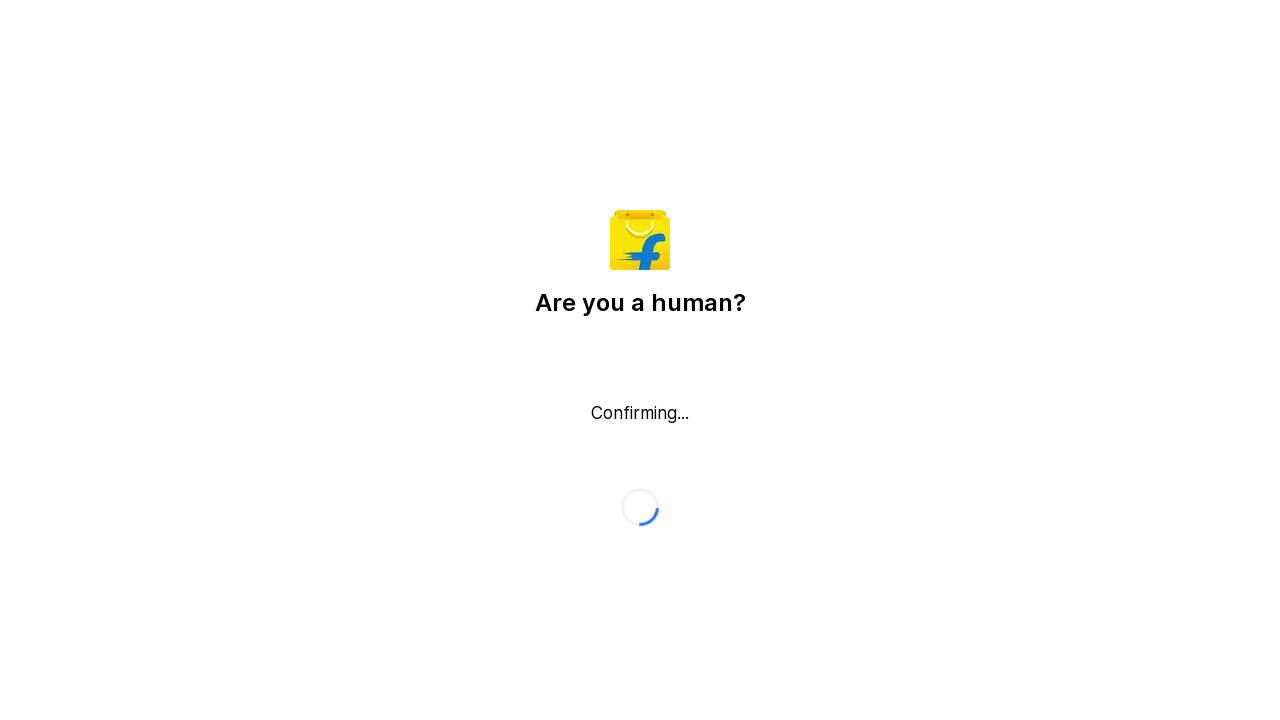